Tests form interaction by clicking checkboxes, selecting radio buttons, and choosing an option from a dropdown on a practice automation page

Starting URL: https://rahulshettyacademy.com/AutomationPractice/

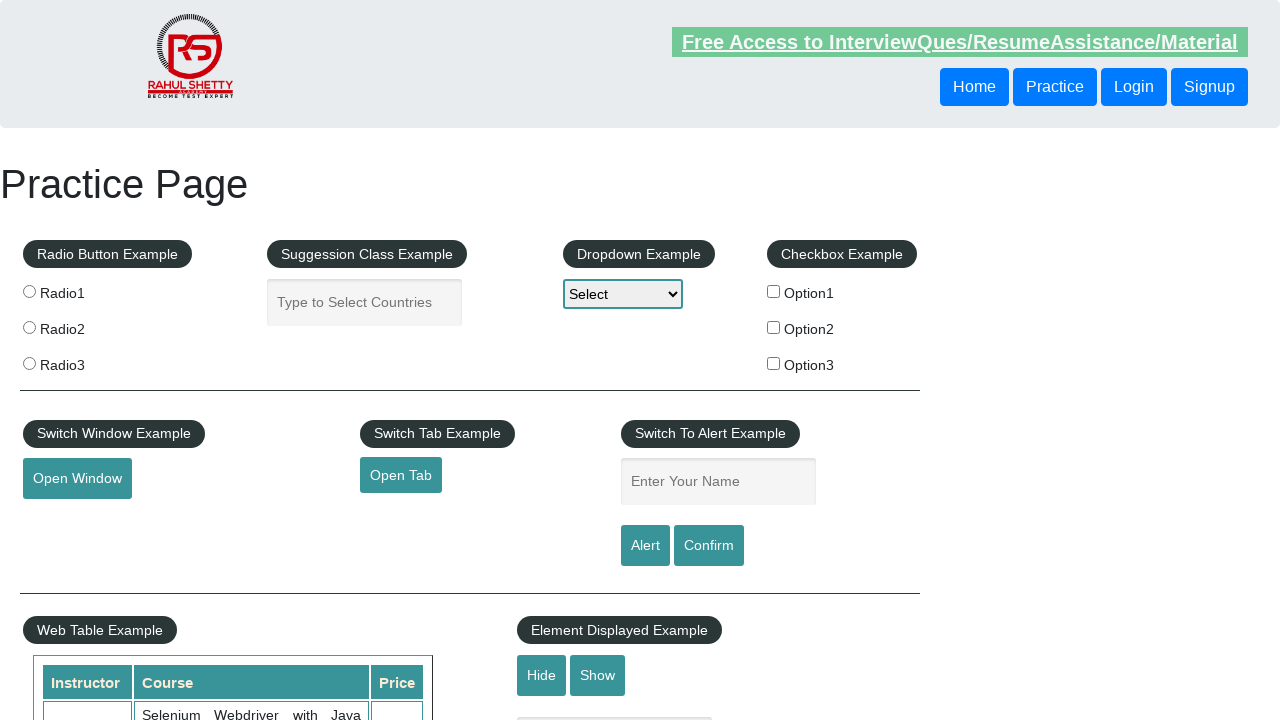

Clicked checkbox option 3 at (774, 363) on #checkBoxOption3
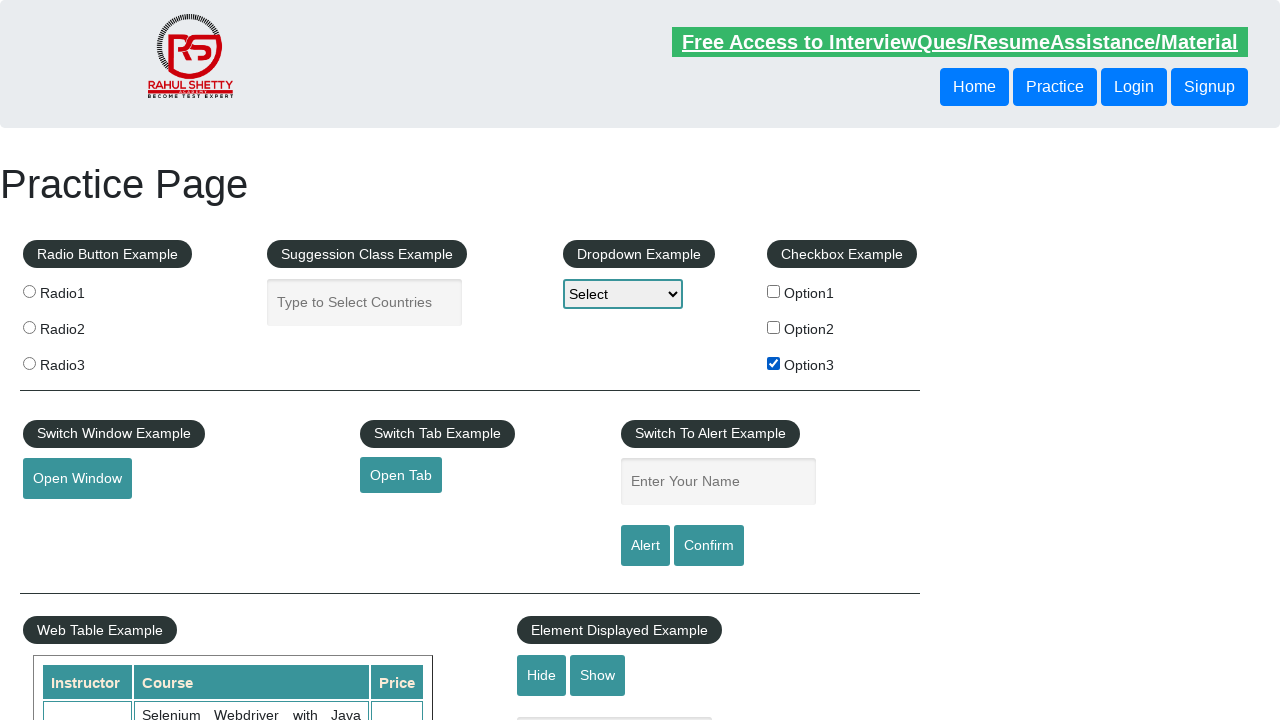

Clicked third radio button (index 2) at (29, 363) on .radioButton >> nth=2
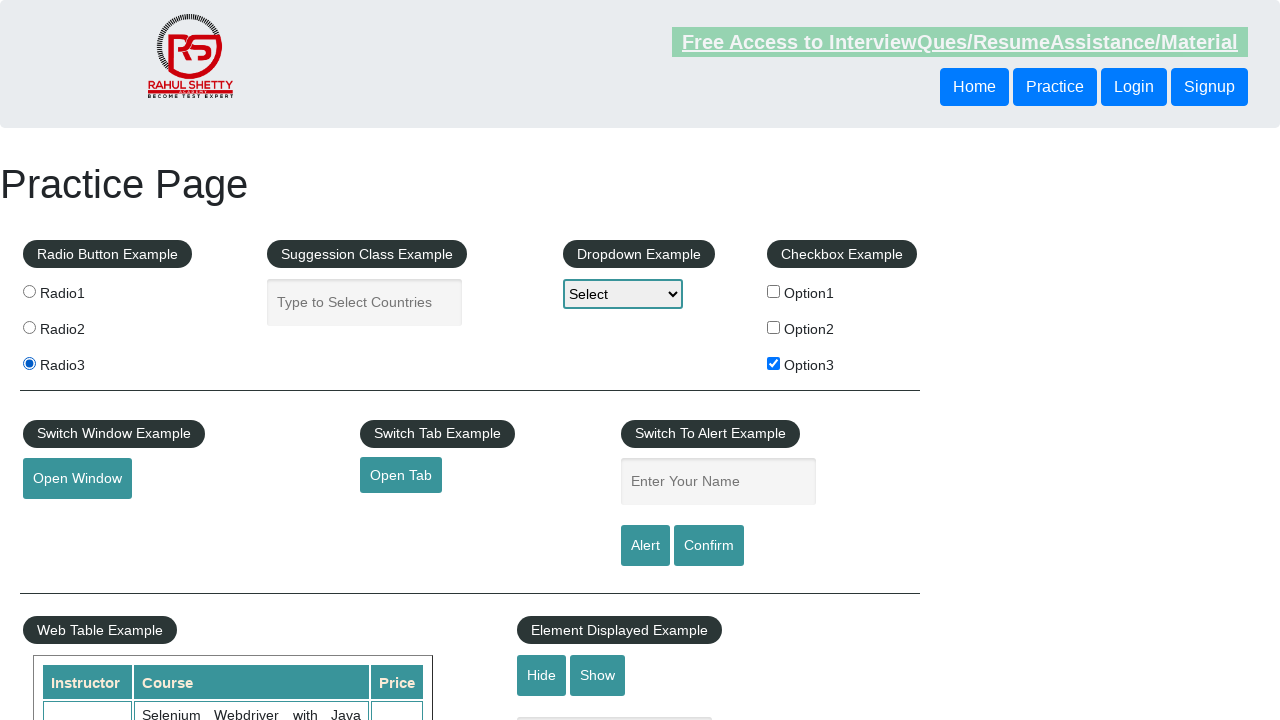

Clicked first radio button (index 0) at (29, 291) on .radioButton >> nth=0
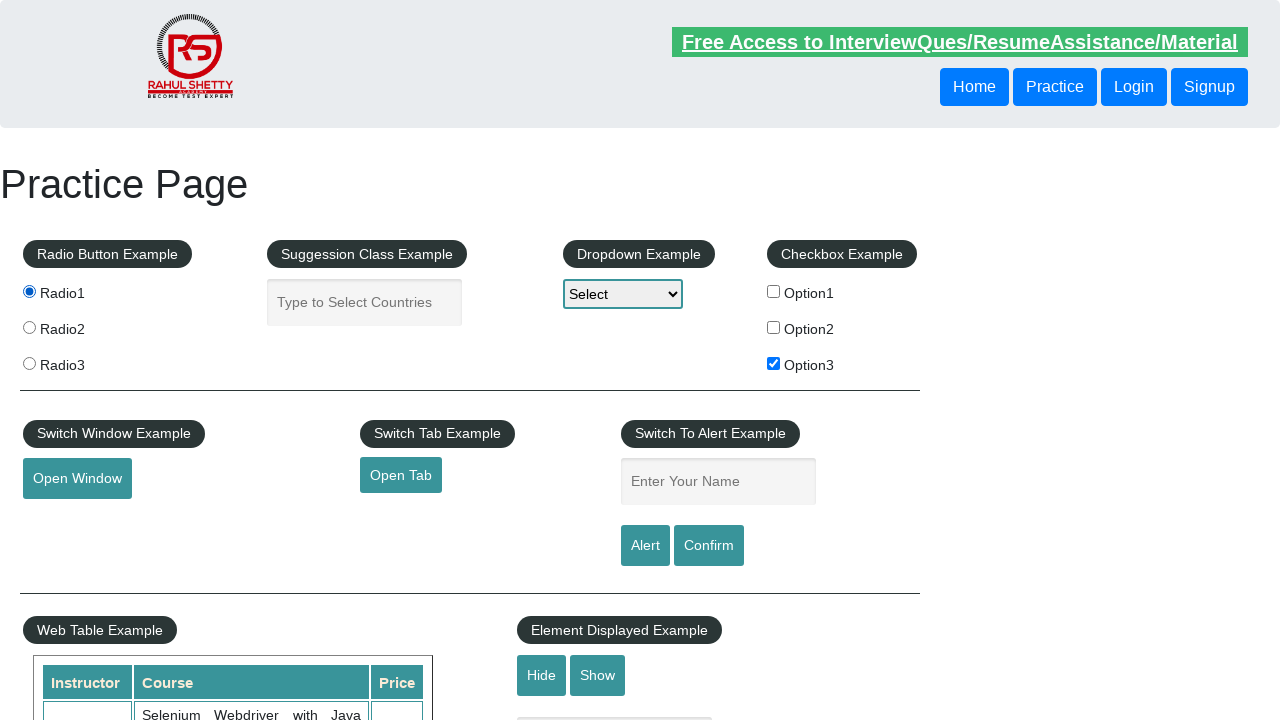

Selected 'Option2' from dropdown on select
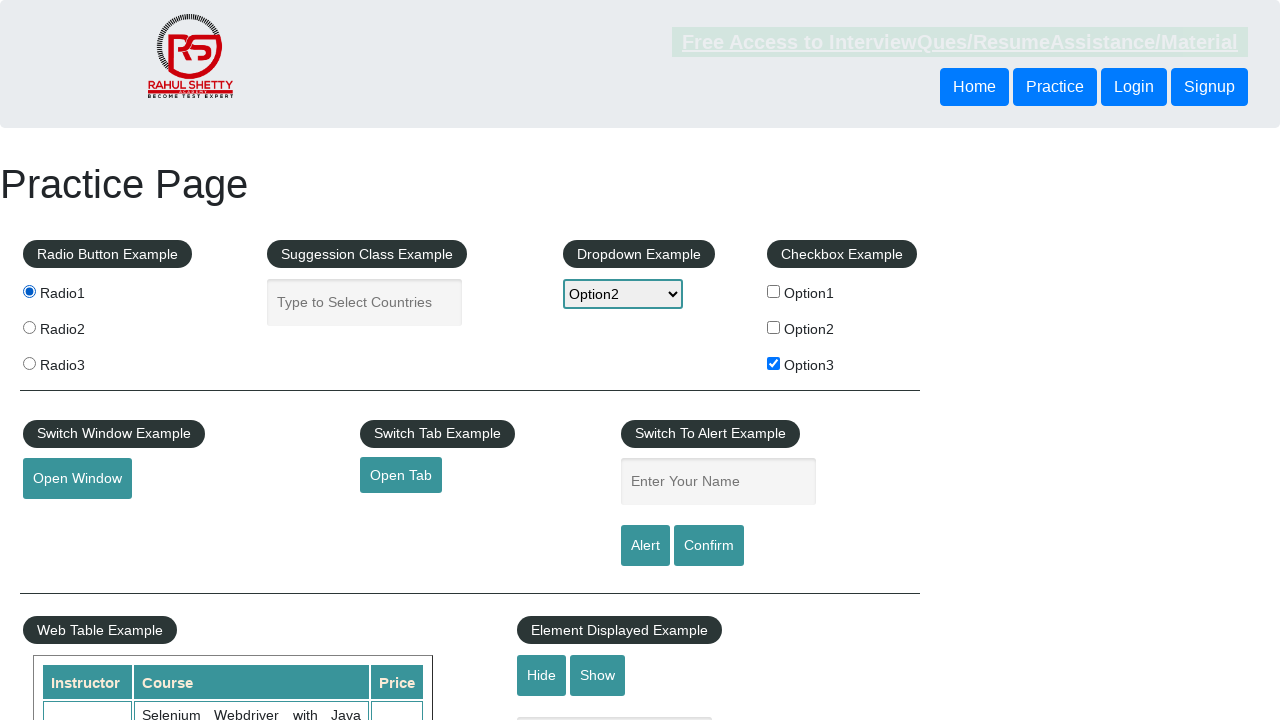

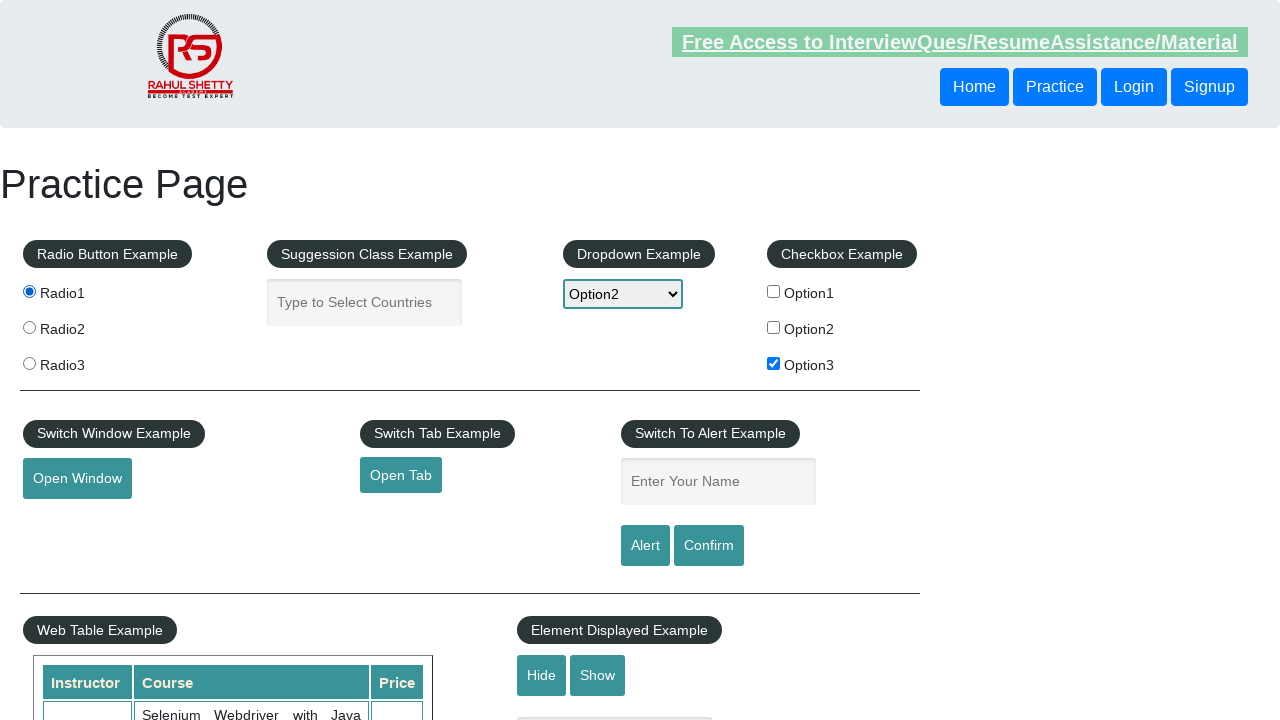